Tests dynamic loading functionality by clicking a button and waiting for hidden content to become visible

Starting URL: https://the-internet.herokuapp.com/dynamic_loading/2

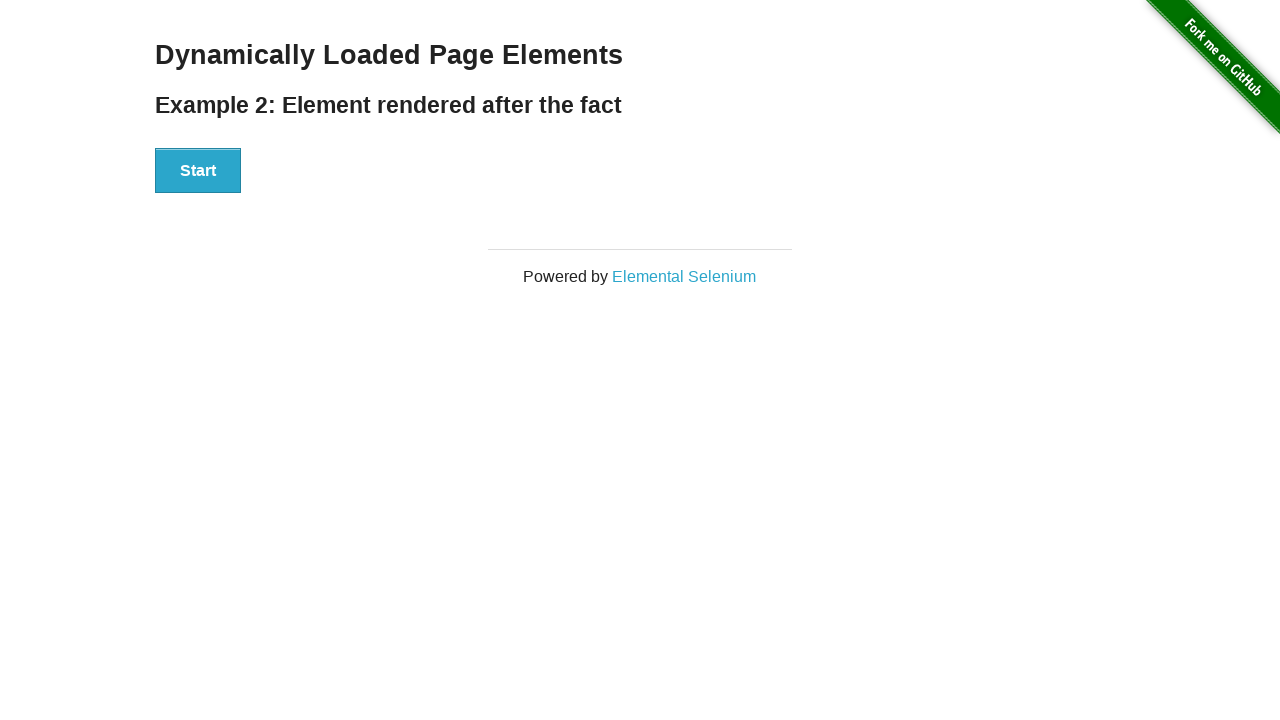

Clicked start button to trigger dynamic loading at (198, 171) on button
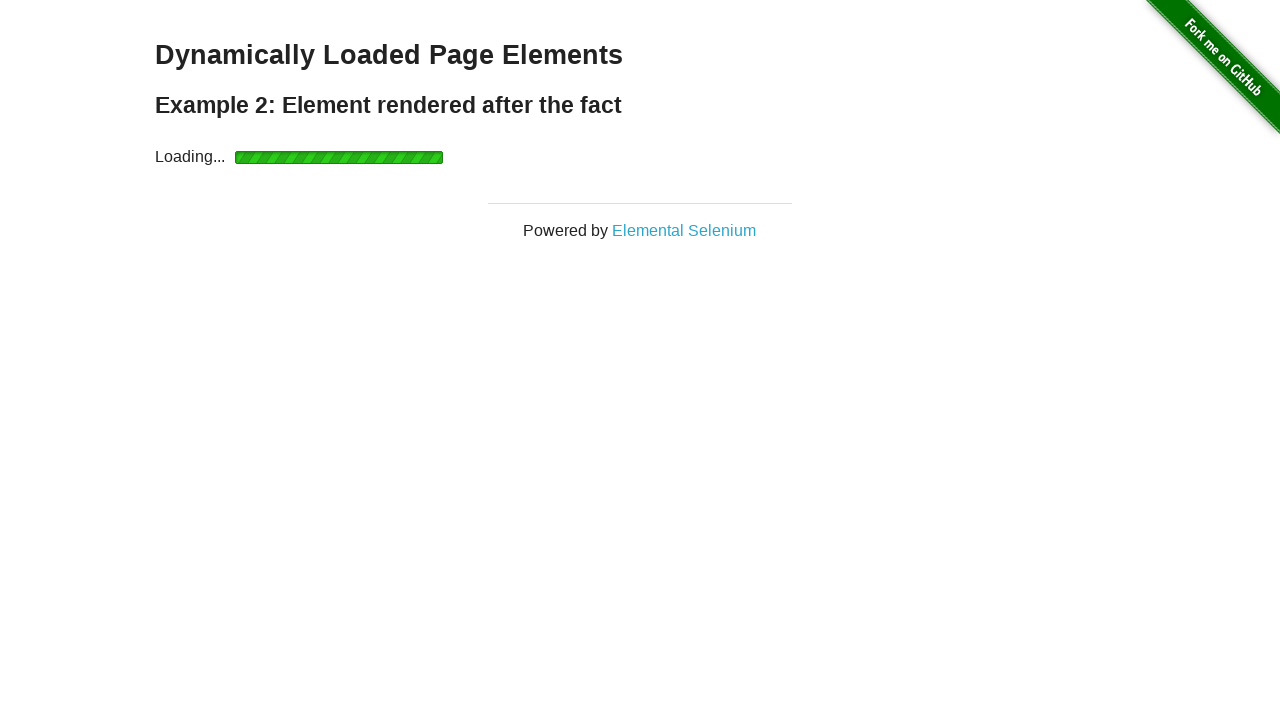

Waited for dynamically loaded element to become visible
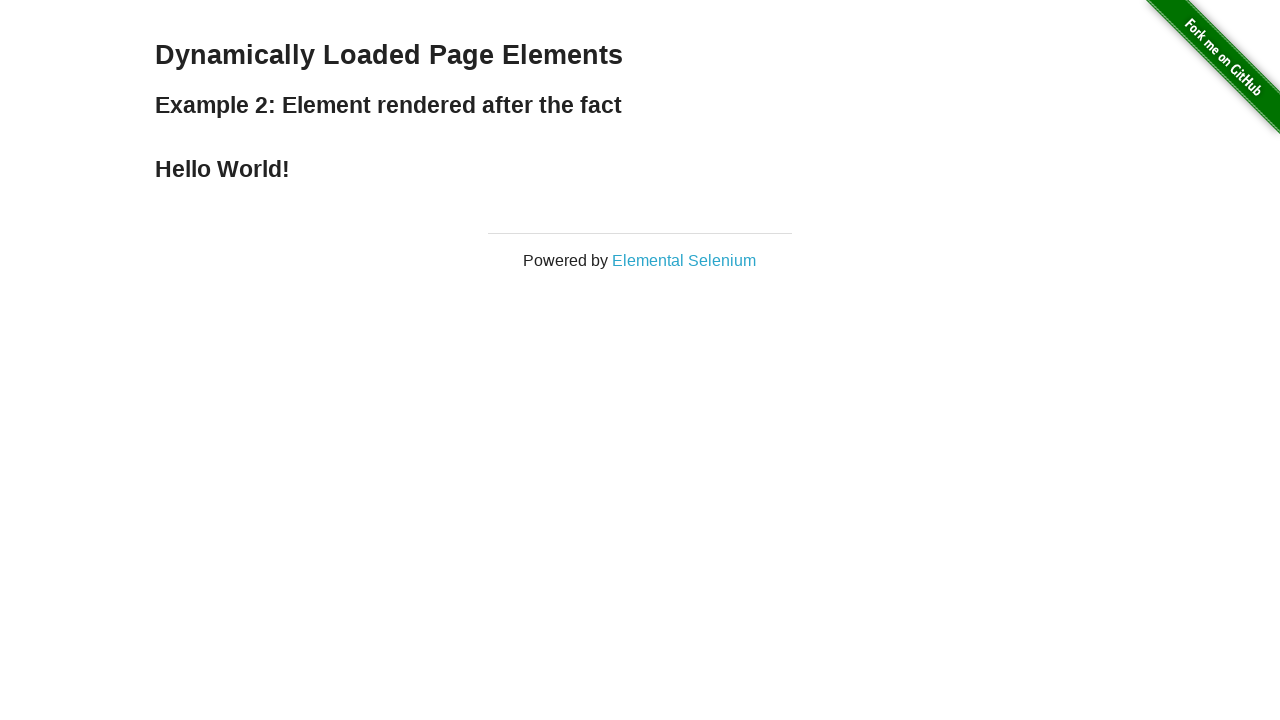

Located the finish text element
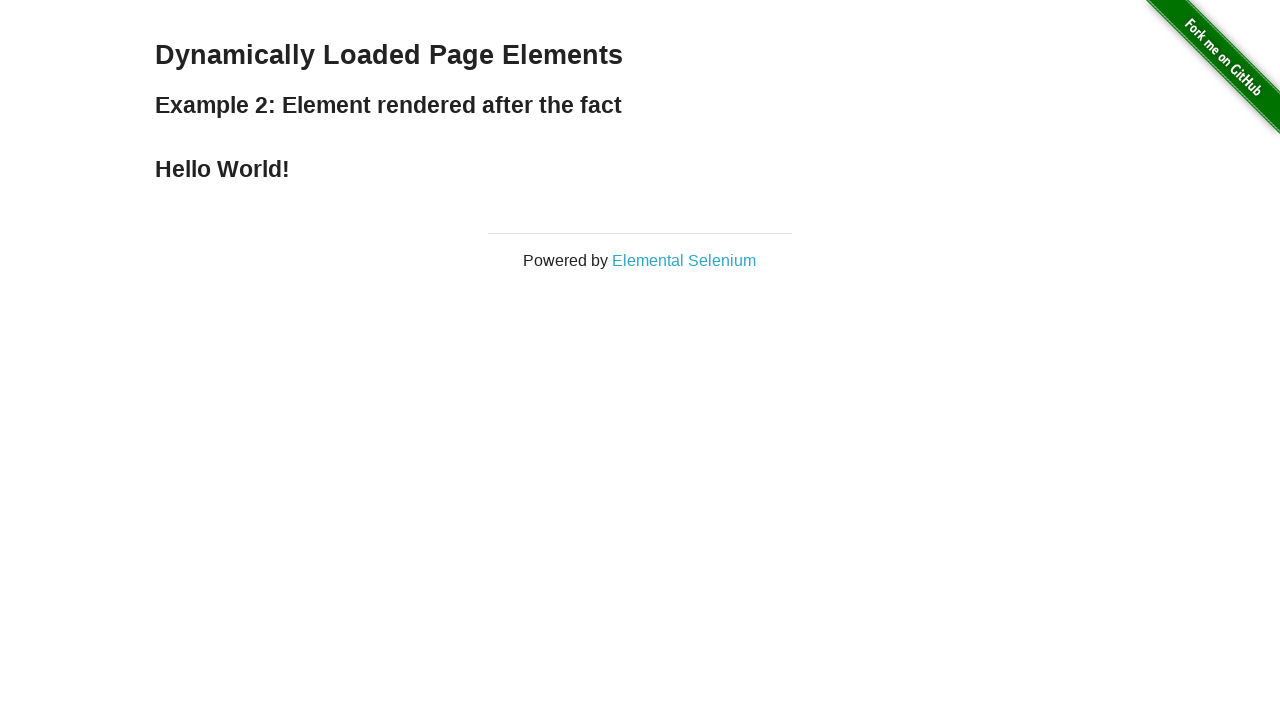

Verified that the text element is visible
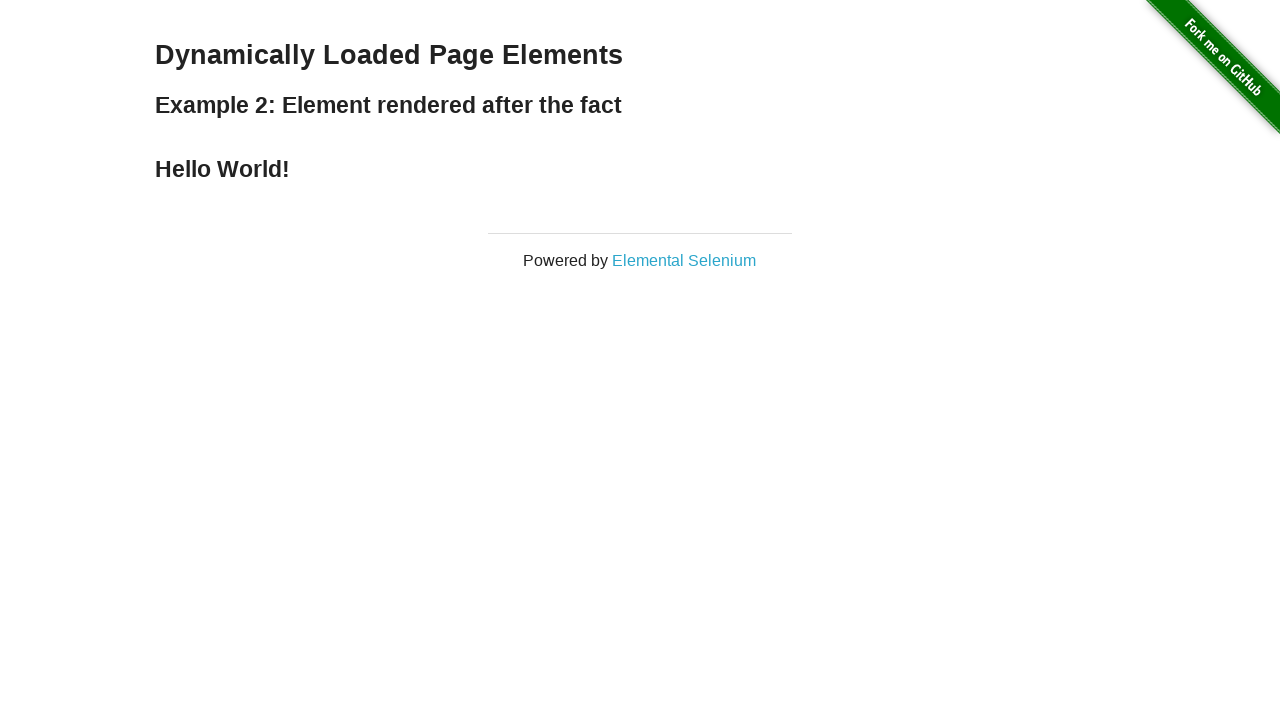

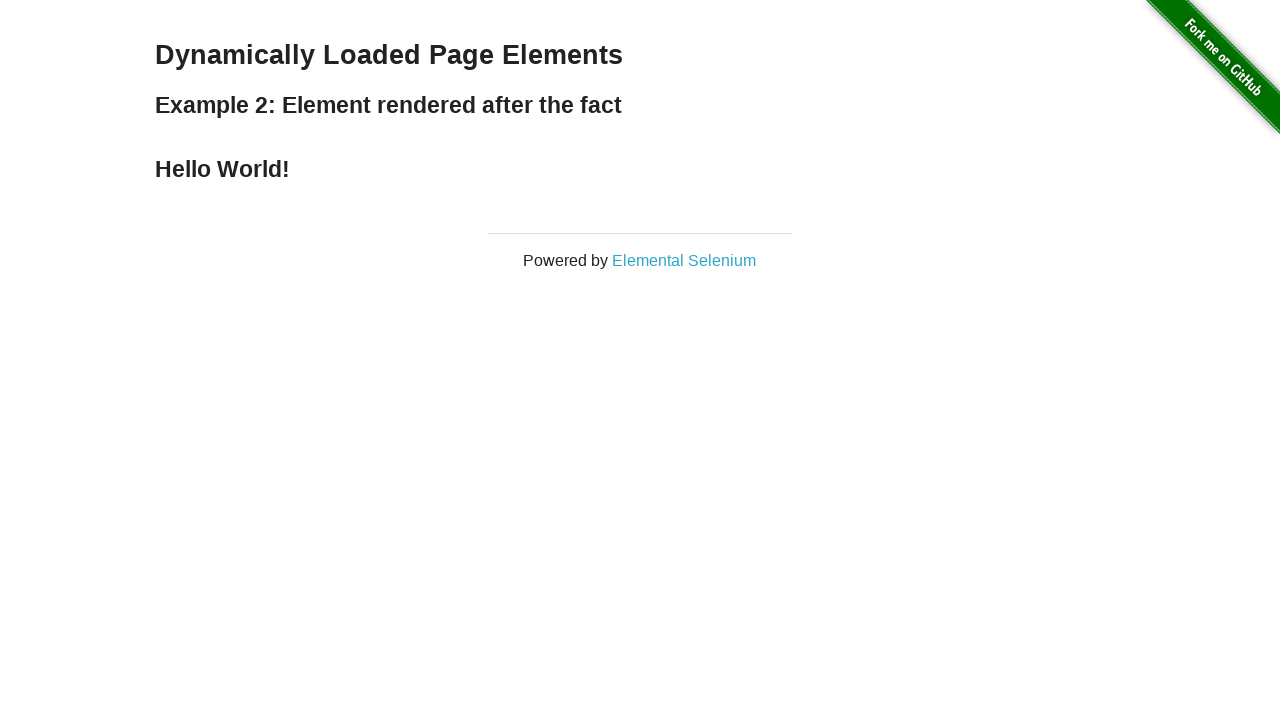